Tests clicking a button after triggering an AJAX request, using the slow tag to extend timeout

Starting URL: http://uitestingplayground.com/ajax

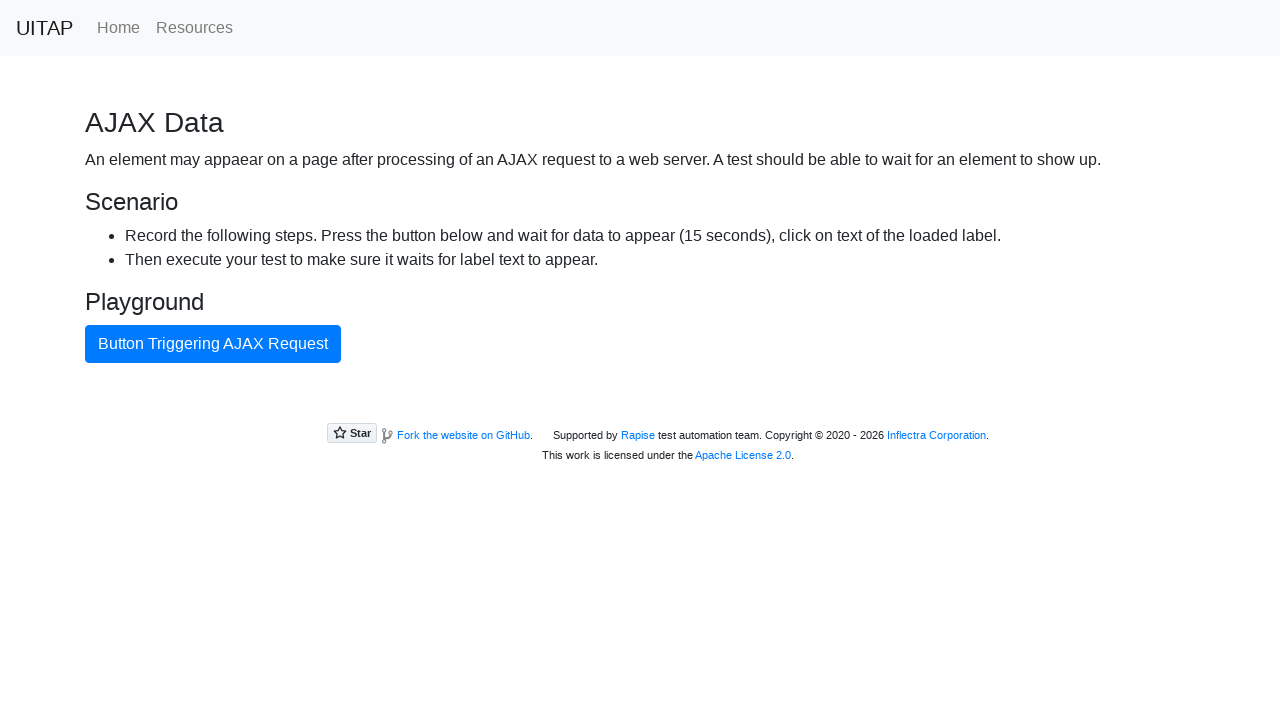

Clicked button that triggers AJAX request at (213, 344) on button >> internal:has-text="Button Triggering AJAX Request"i
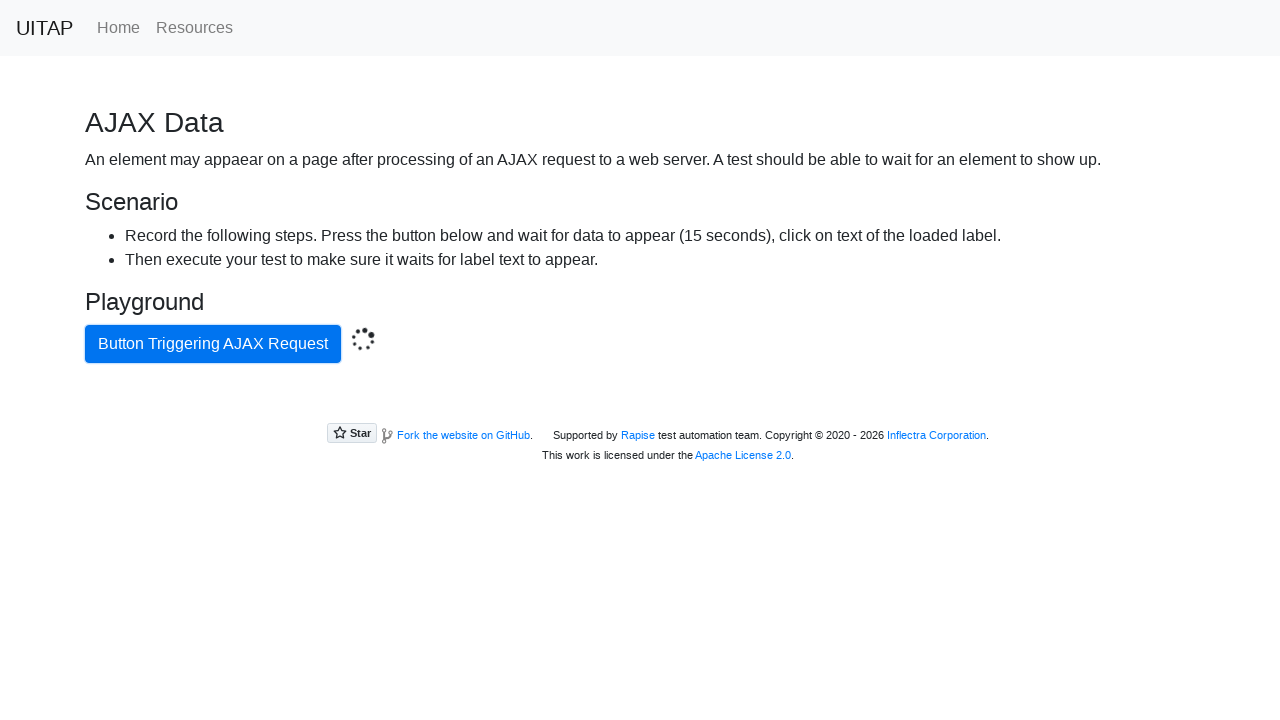

Located success button element
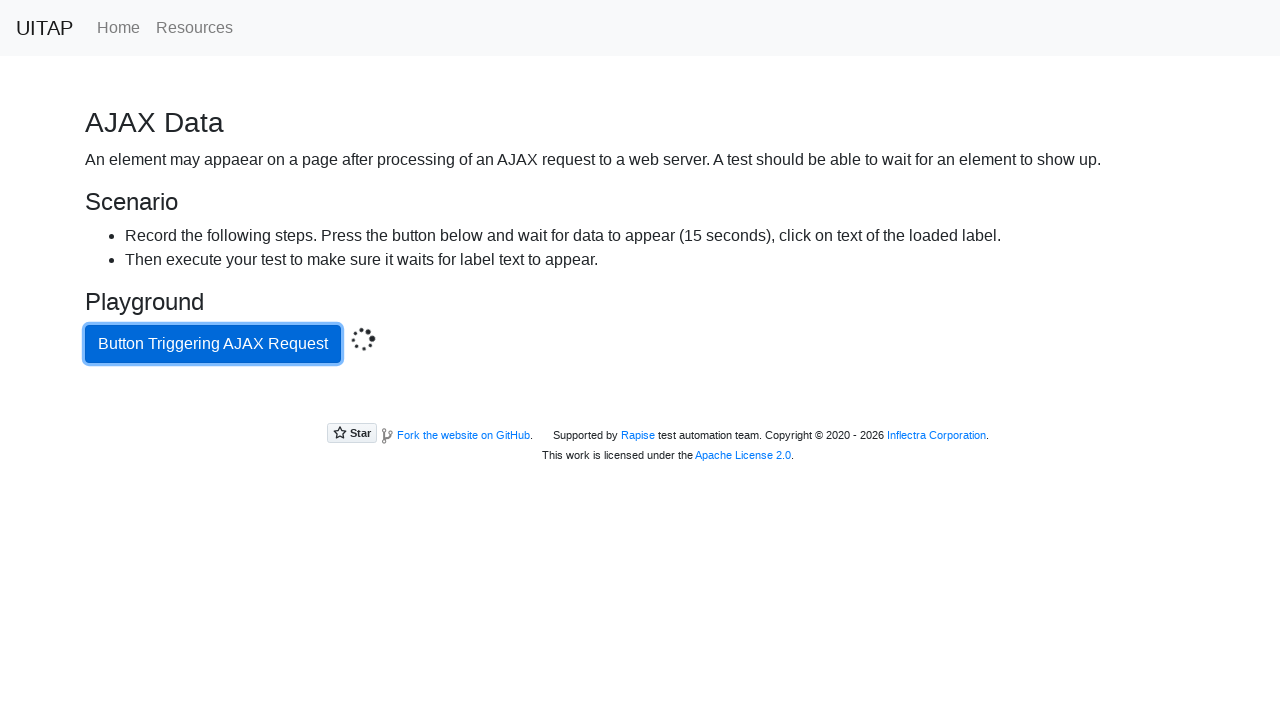

Clicked success button after AJAX request completed (extended timeout for slow tag) at (640, 405) on .bg-success
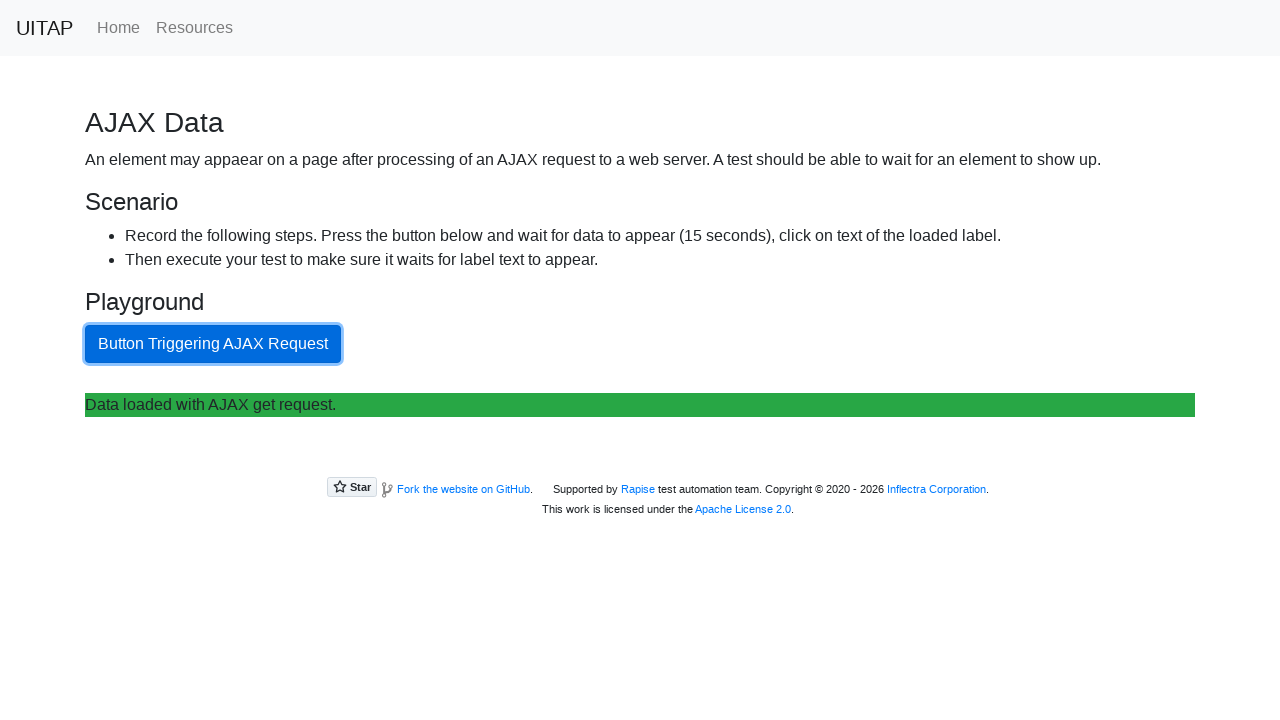

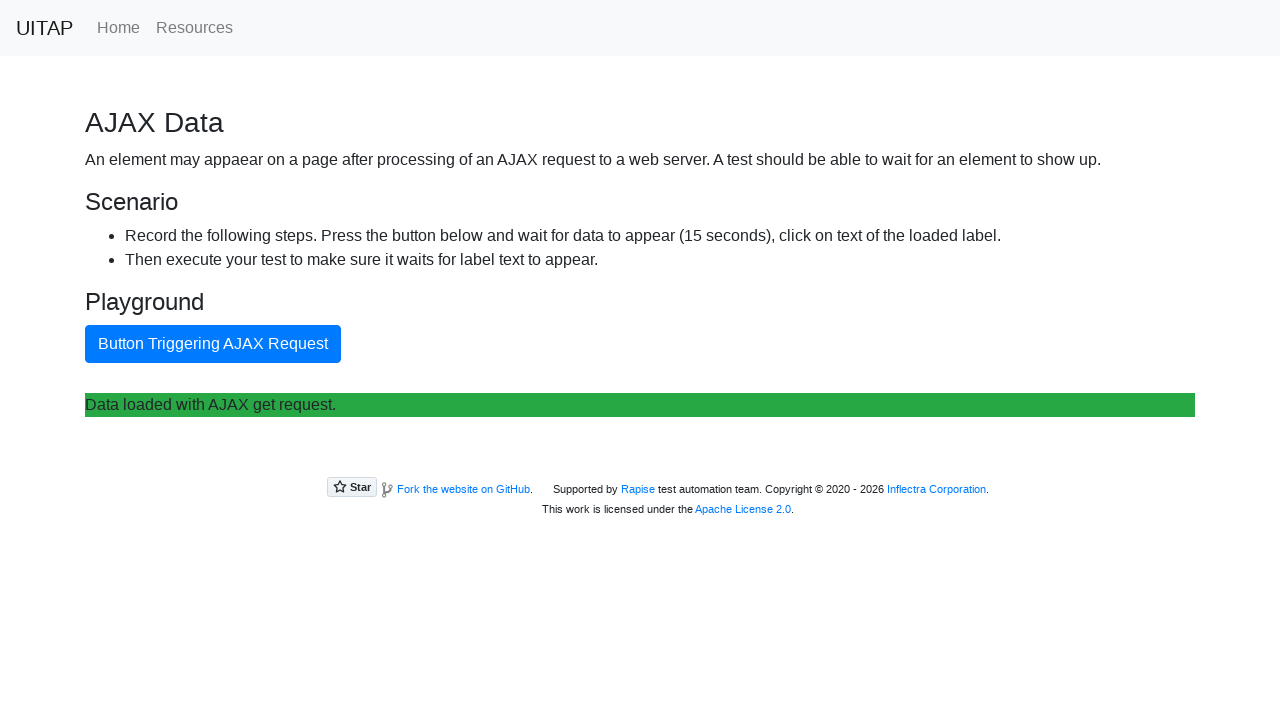